Tests right-click context menu functionality by right-clicking on an element, displaying the context menu, and clicking on the "Copy" option

Starting URL: https://swisnl.github.io/jQuery-contextMenu/demo.html

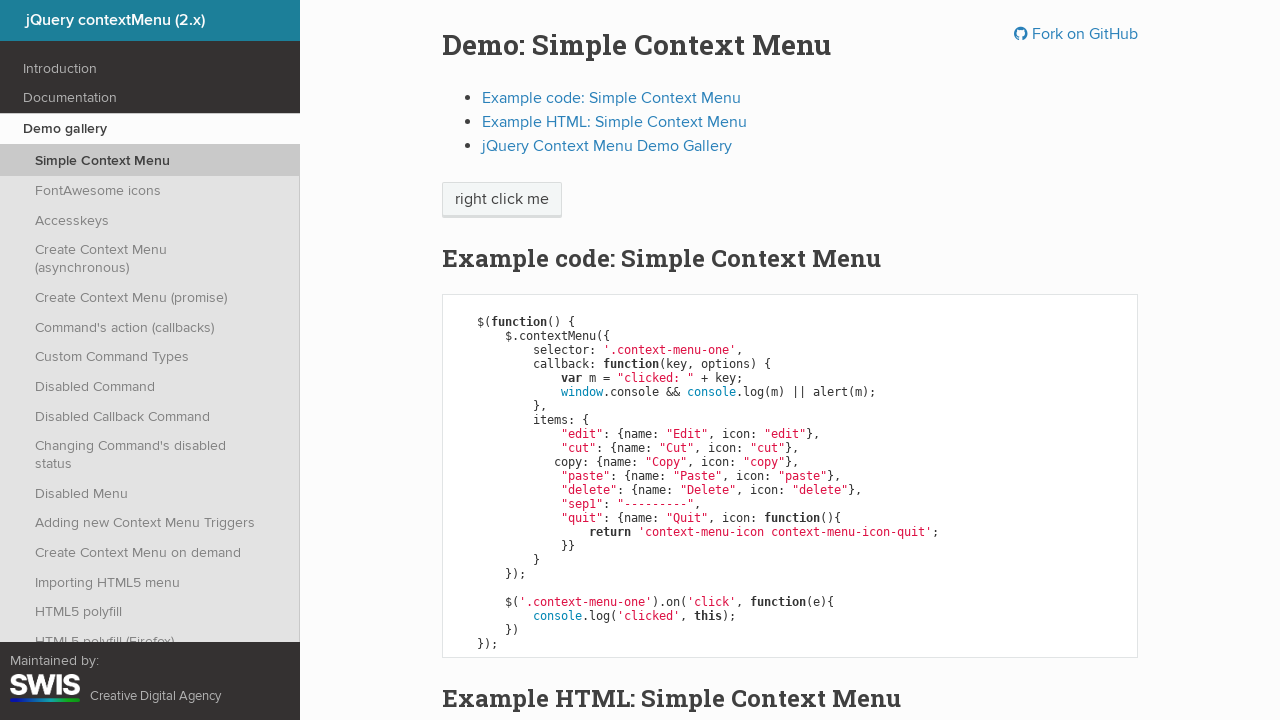

Located right-click target element with text 'right click me'
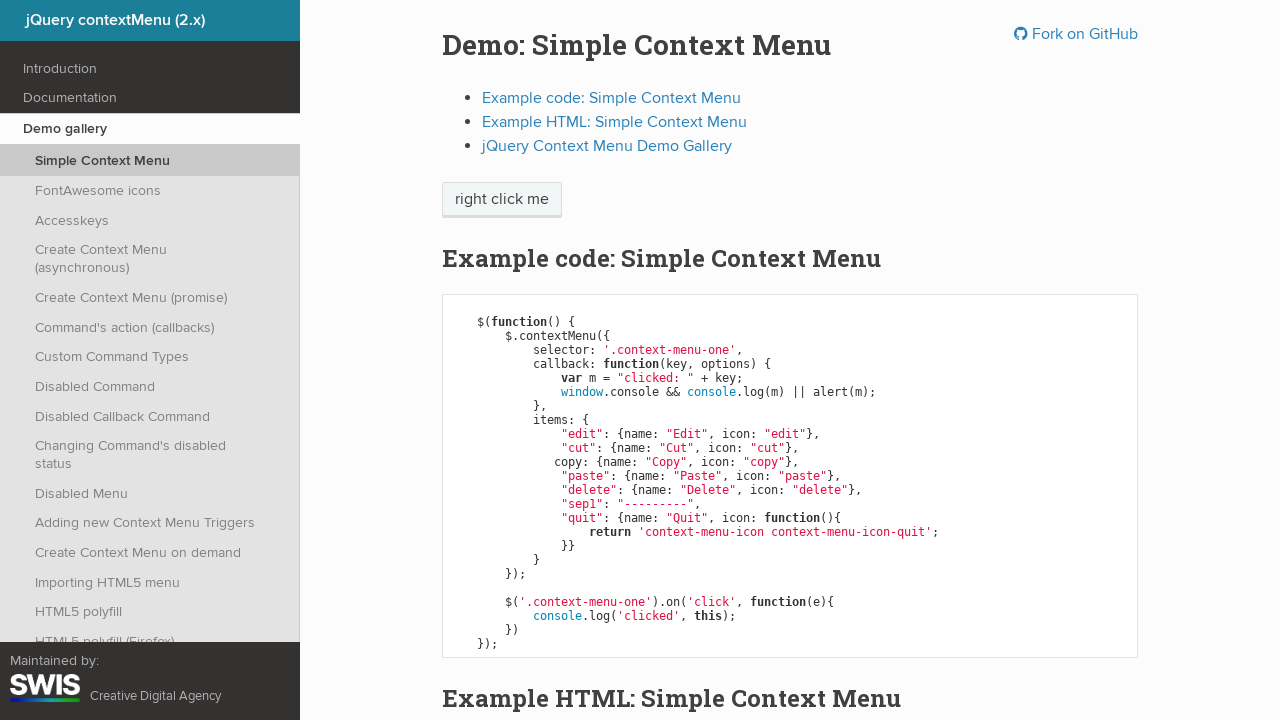

Performed right-click on target element at (502, 200) on xpath=//span[text()='right click me']
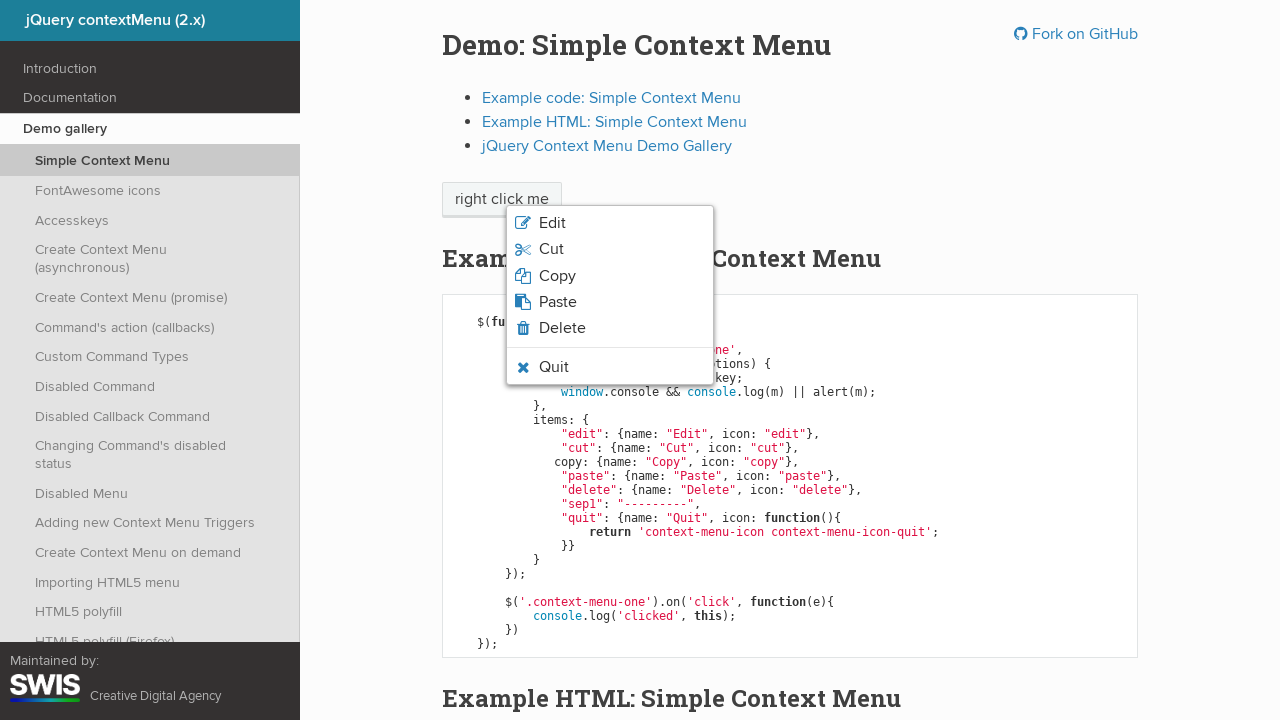

Context menu appeared
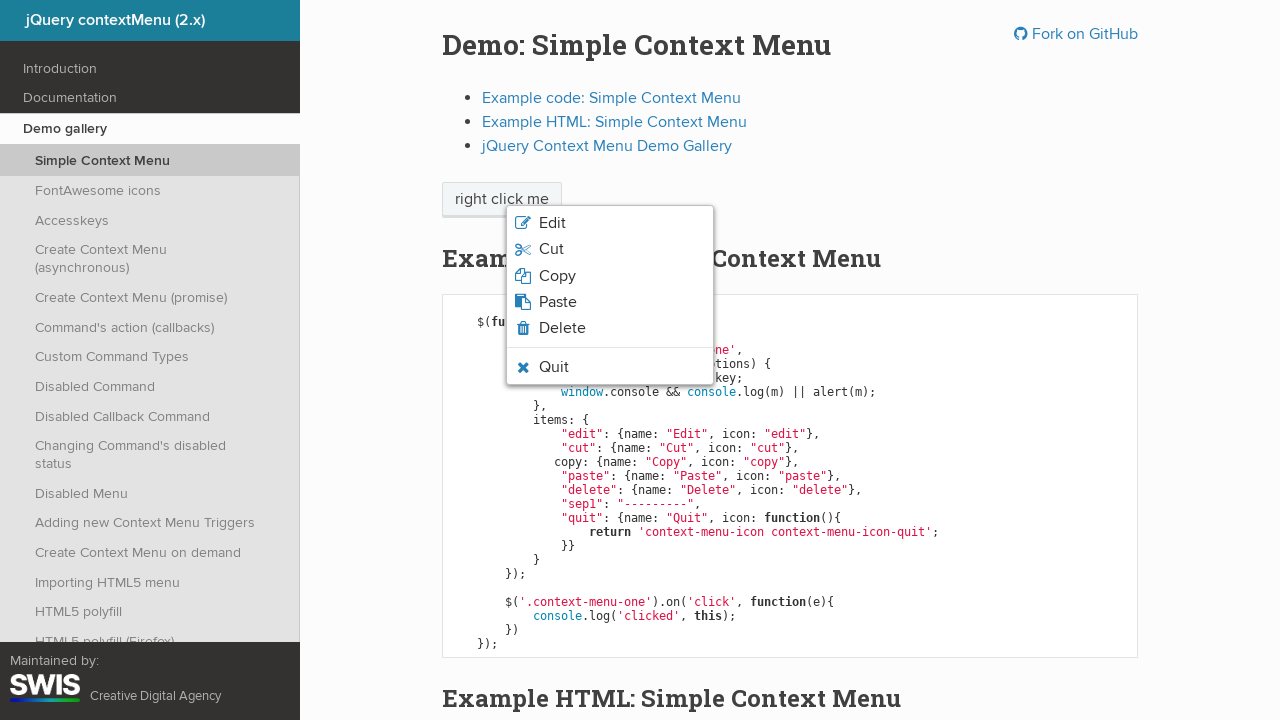

Clicked 'Copy' option in context menu at (557, 276) on xpath=//ul[@class='context-menu-list context-menu-root']/li[contains(@class,'con
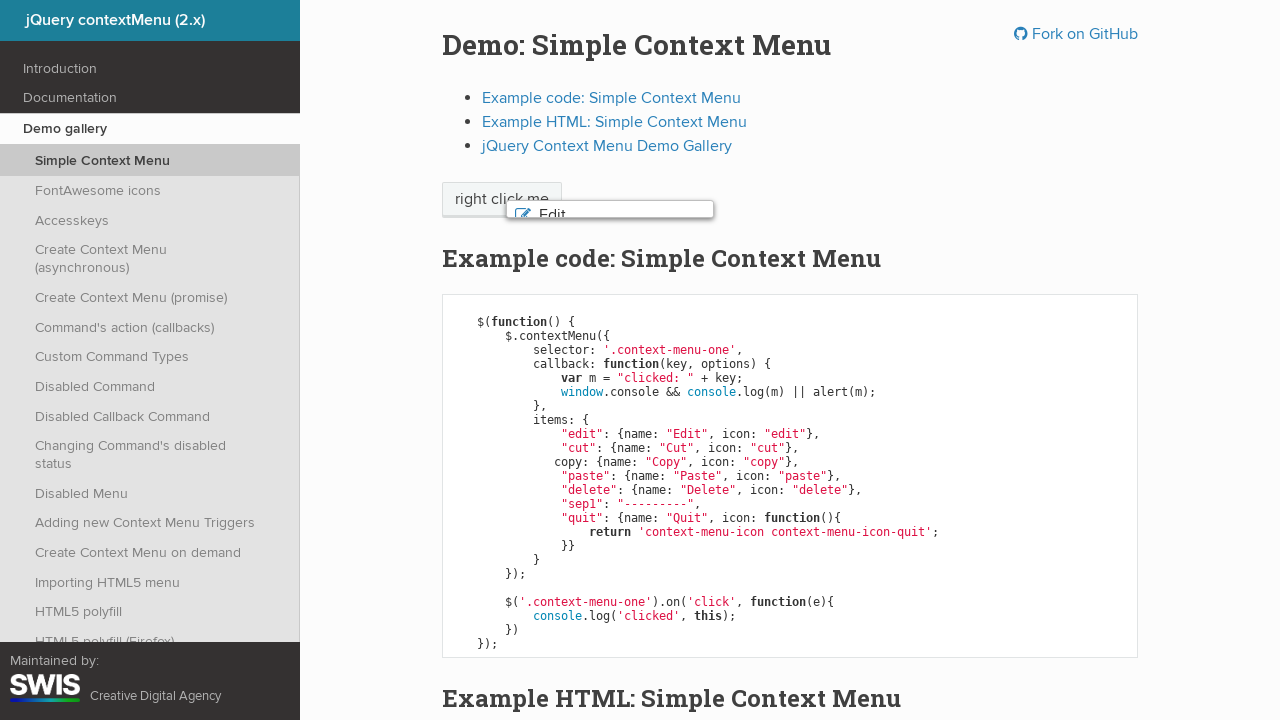

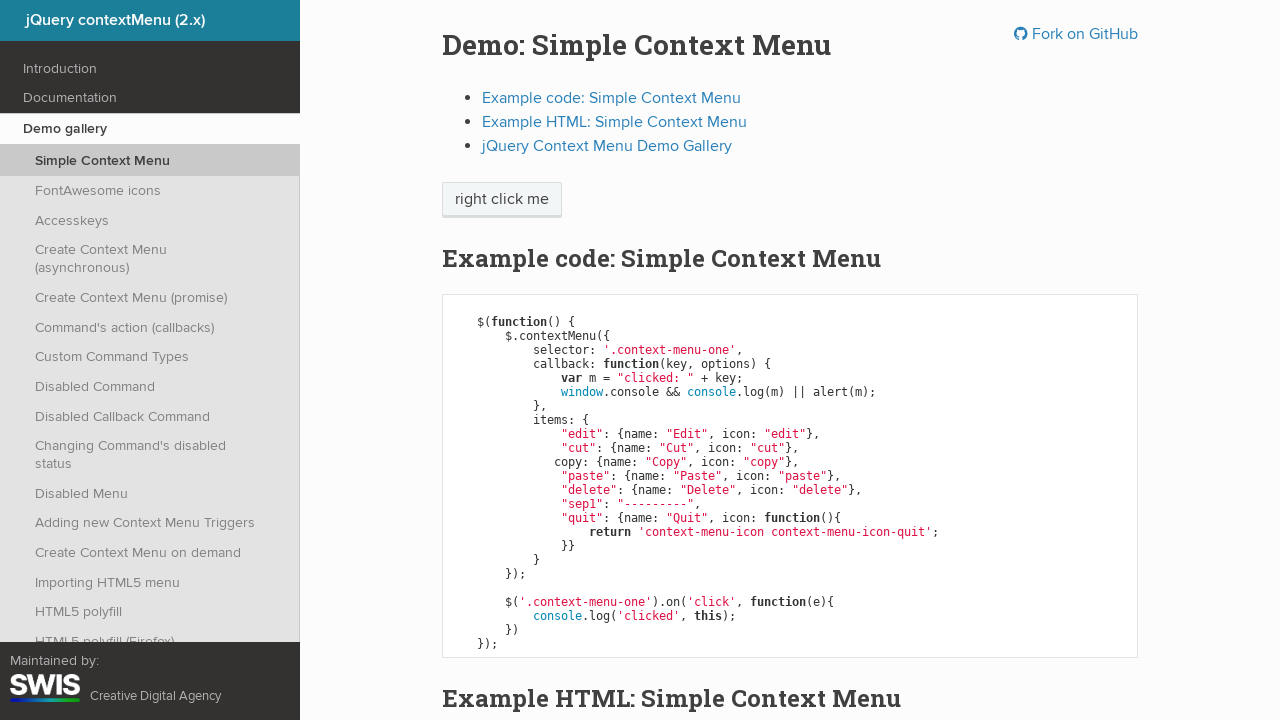